Verifies that the introductory paragraph text about typos is displayed correctly on the page

Starting URL: https://the-internet.herokuapp.com/typos

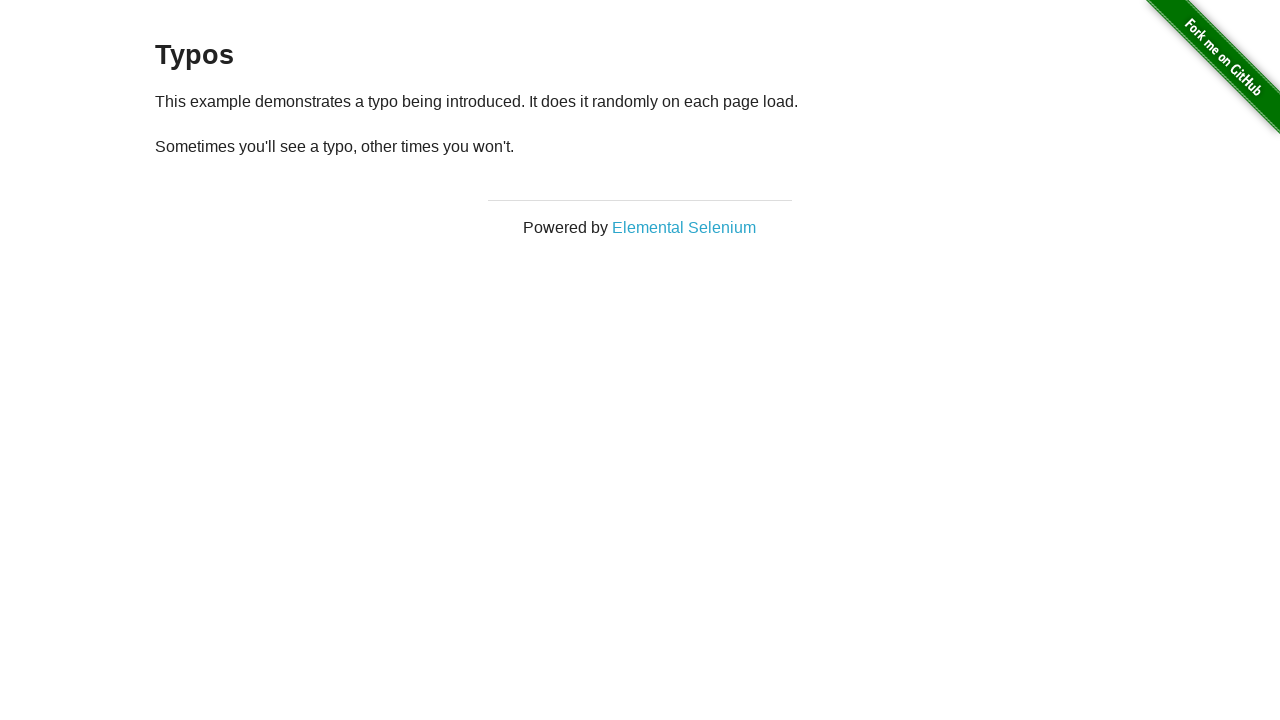

Navigated to typos test page
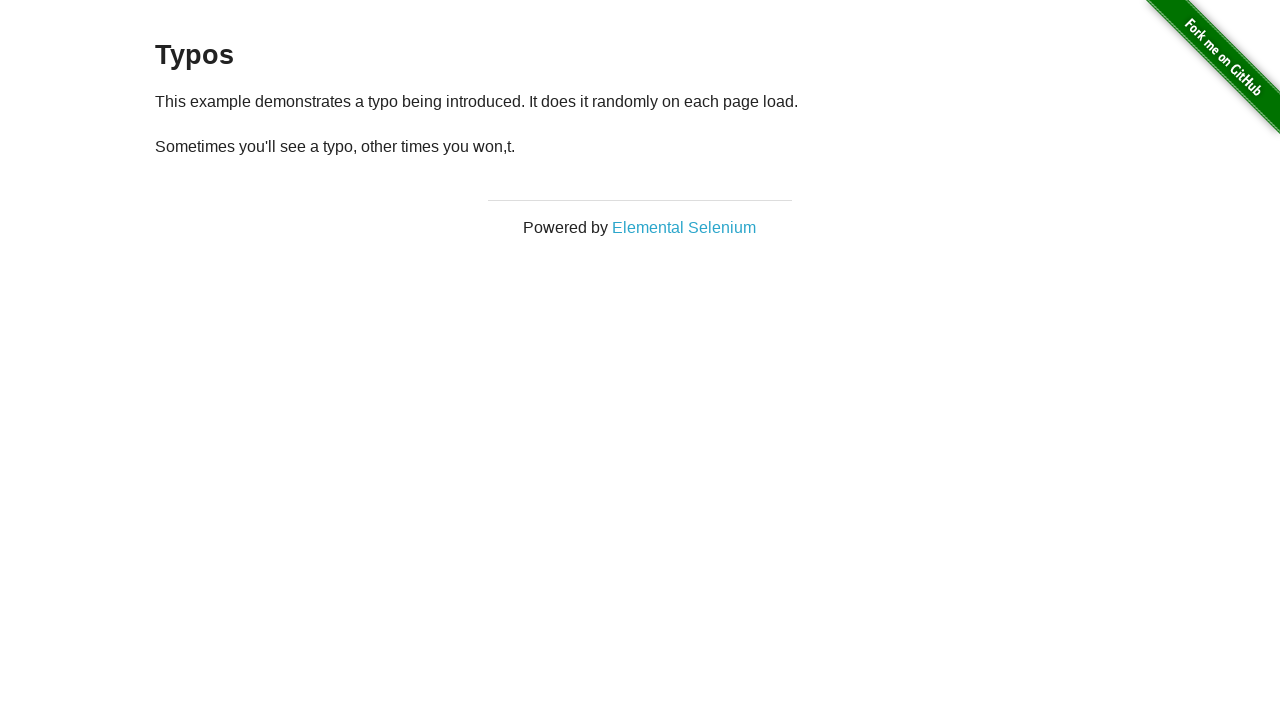

Waited for introductory paragraph to load
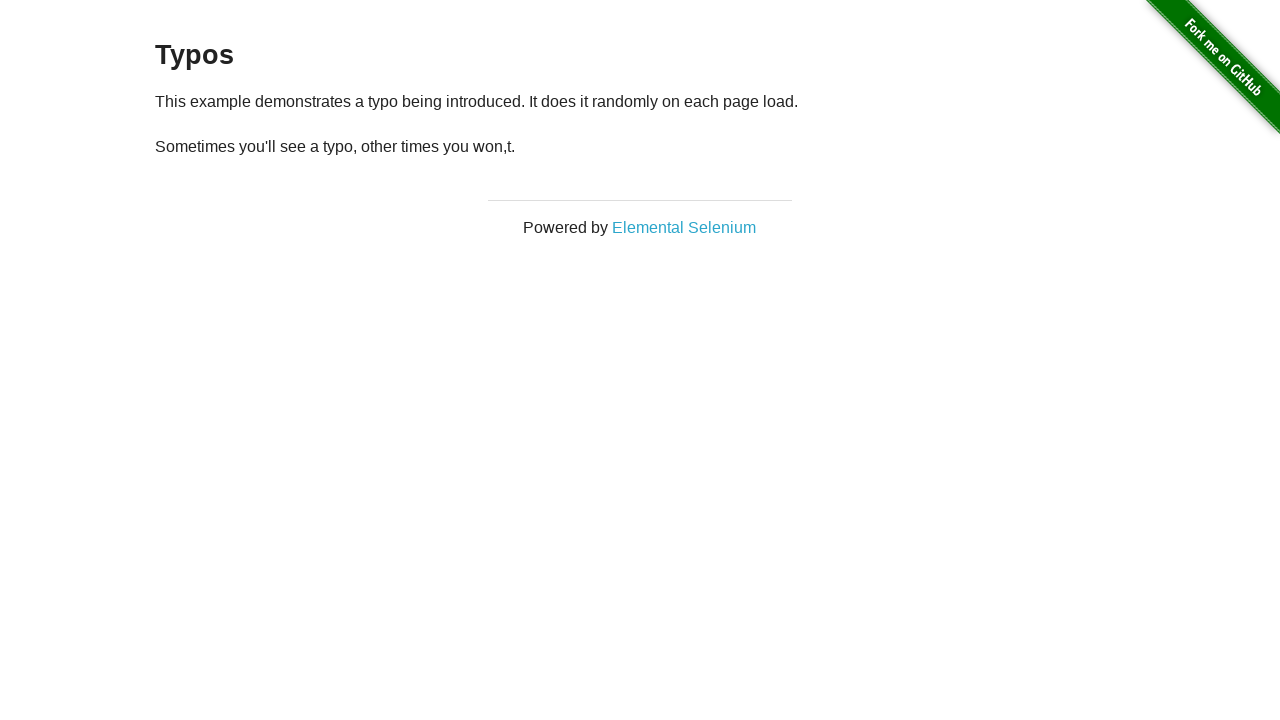

Verified introductory paragraph text is displayed correctly
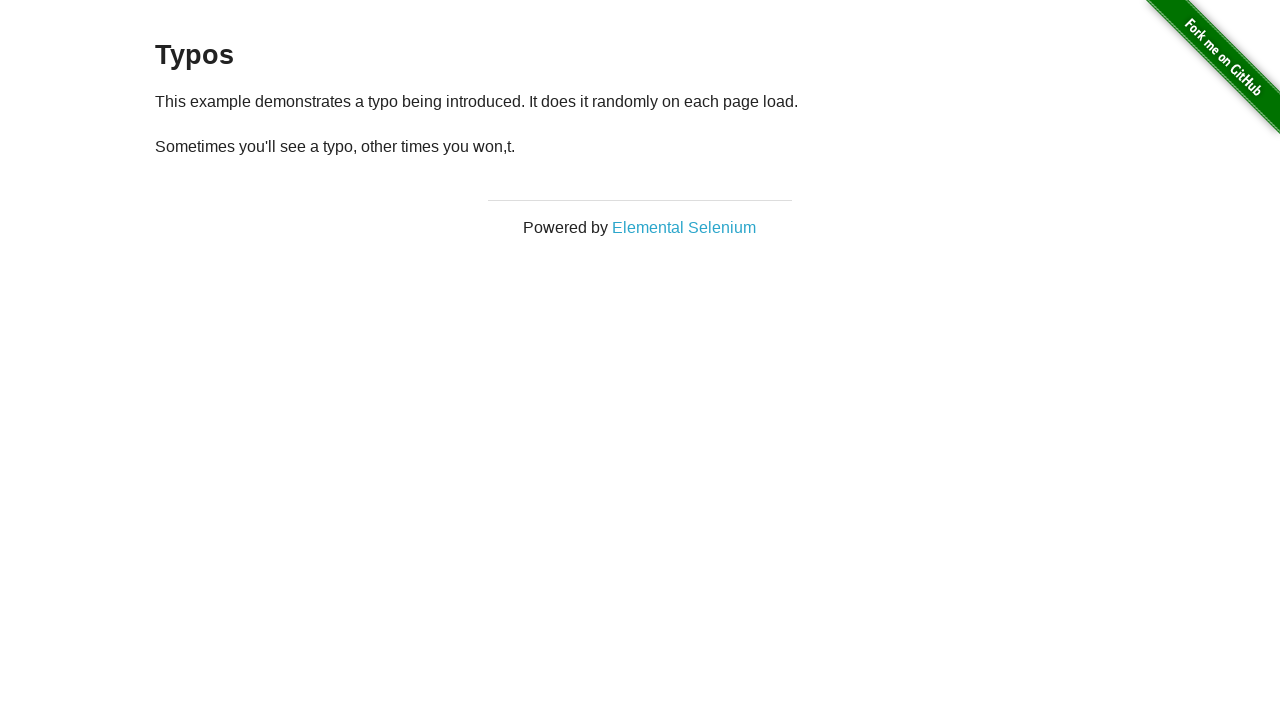

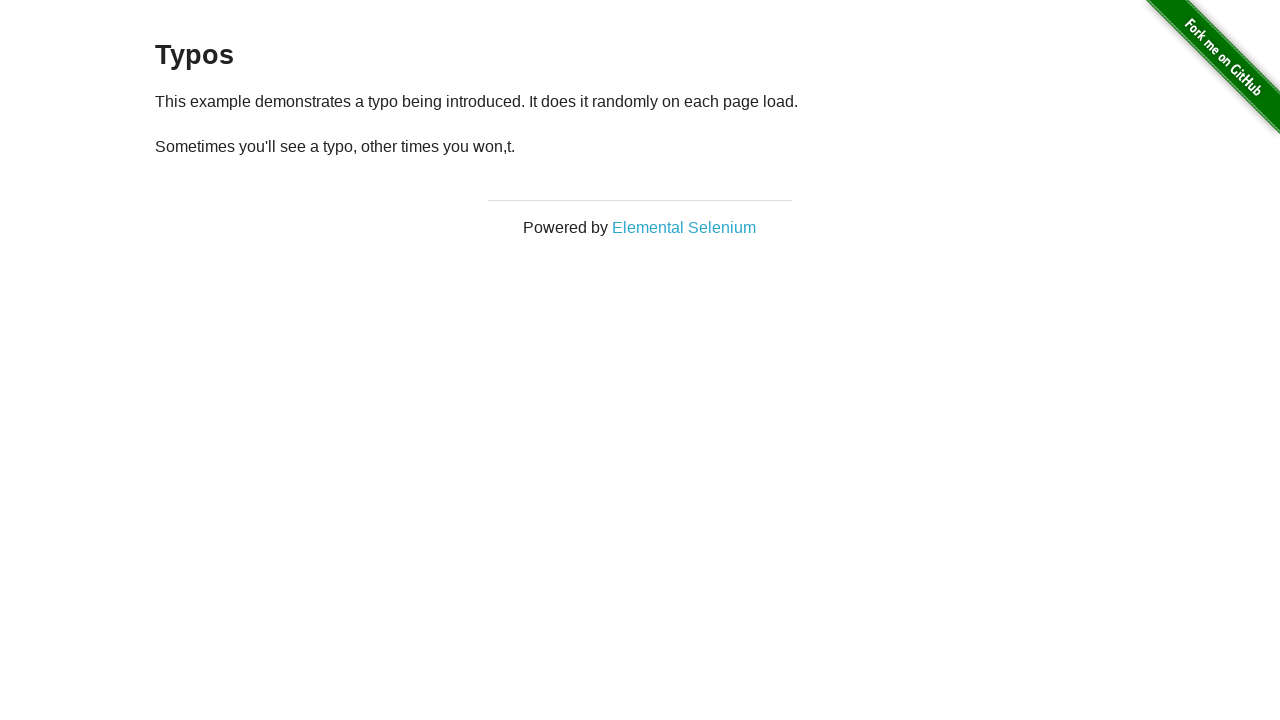